Tests the draggable functionality on jQuery UI demo page by dragging an element to a new position

Starting URL: https://jqueryui.com/draggable/

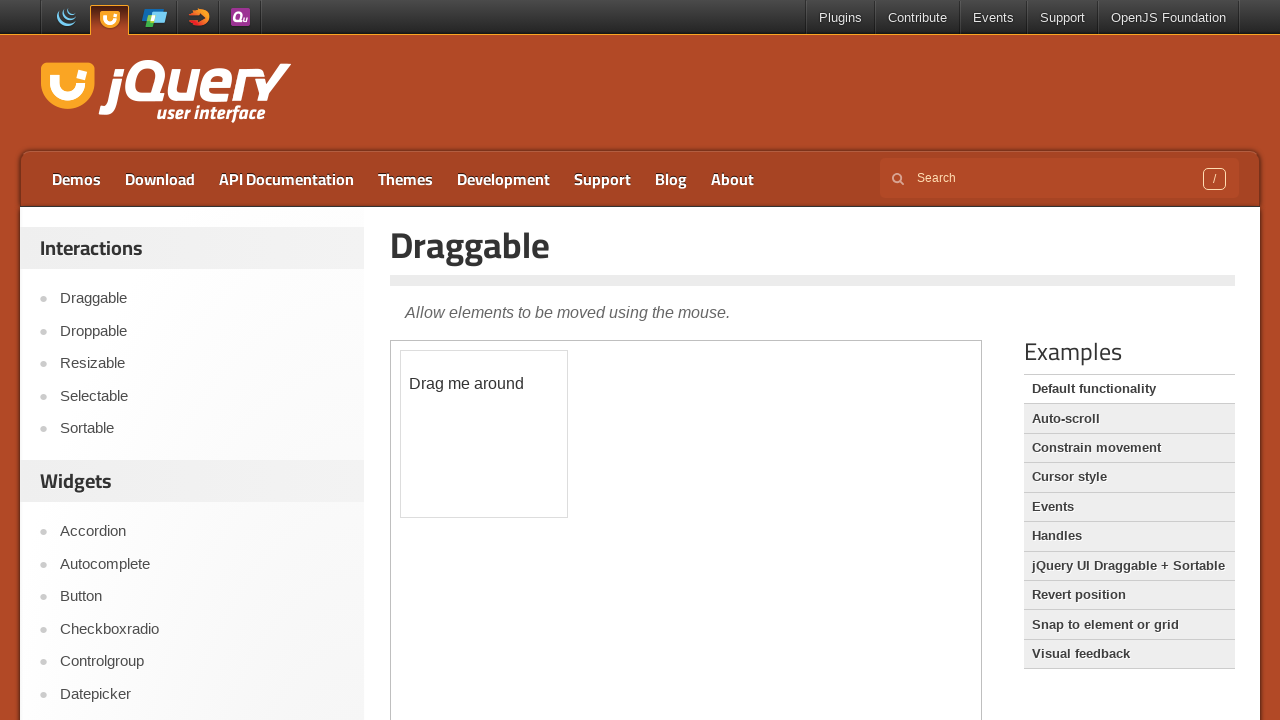

Located the iframe containing the draggable demo
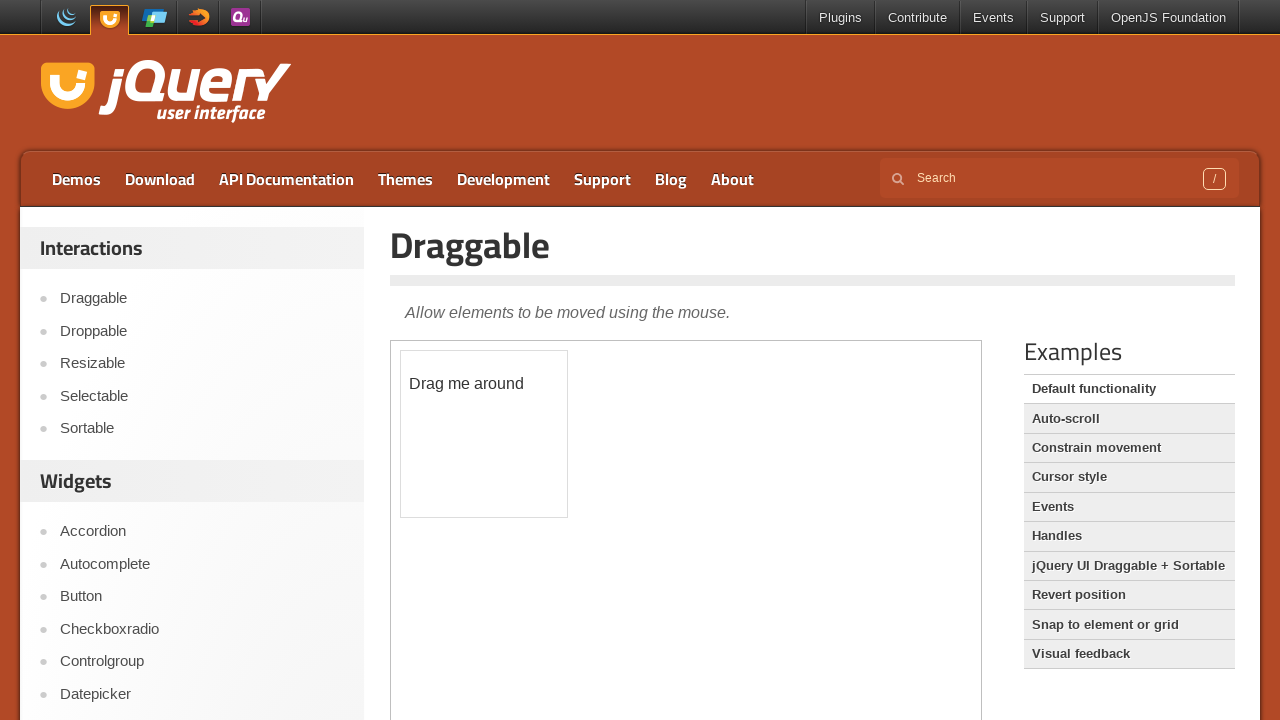

Located the draggable element 'Drag me around'
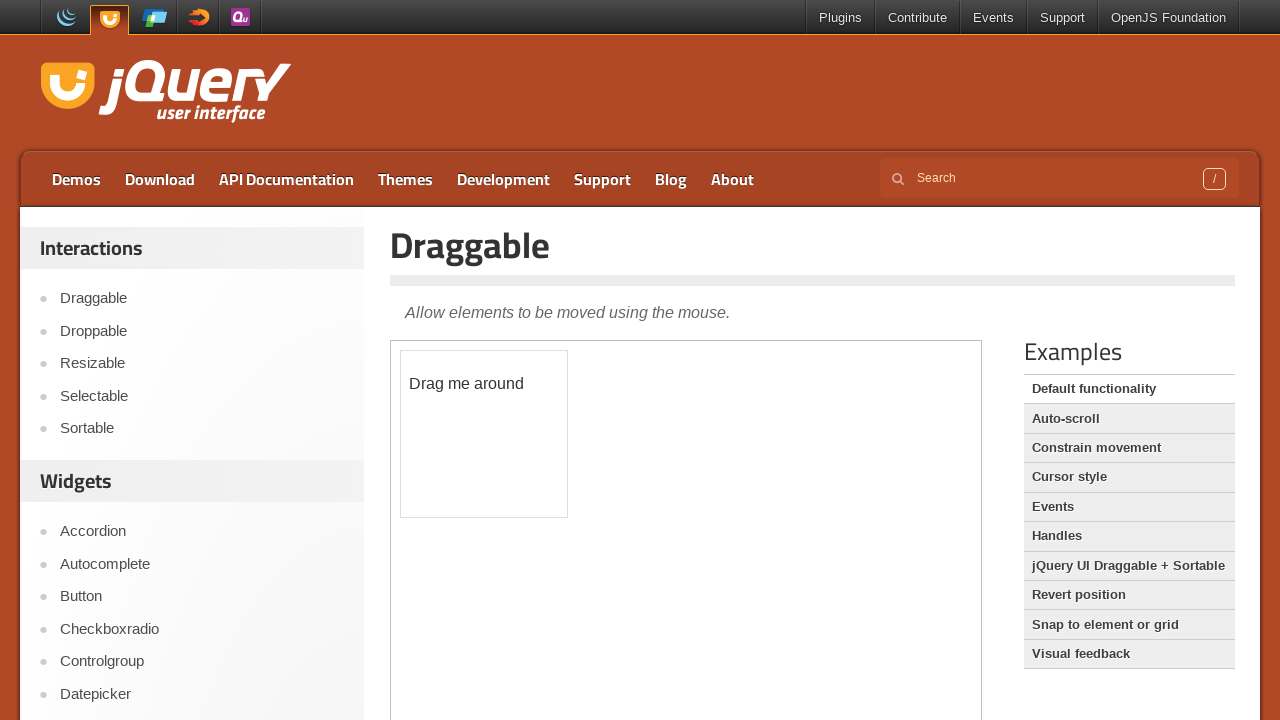

Retrieved bounding box of the draggable element
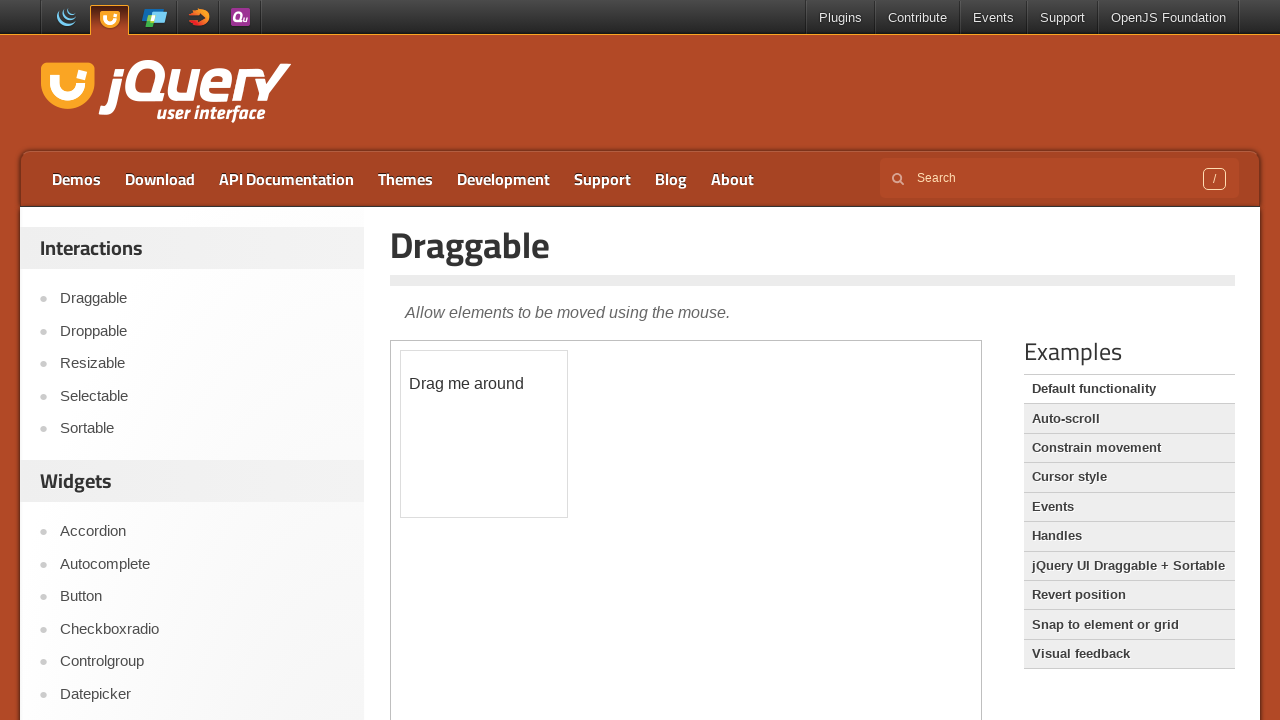

Moved mouse to the center of the draggable element at (484, 384)
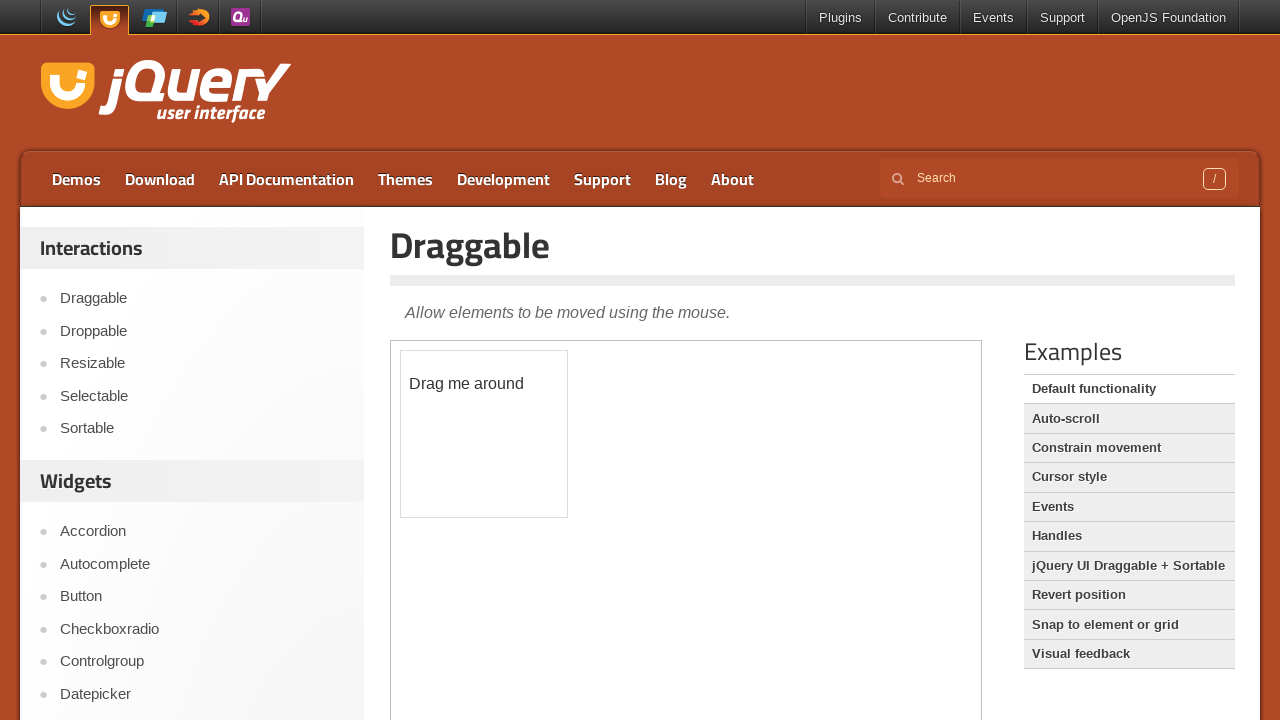

Pressed mouse button down to start dragging at (484, 384)
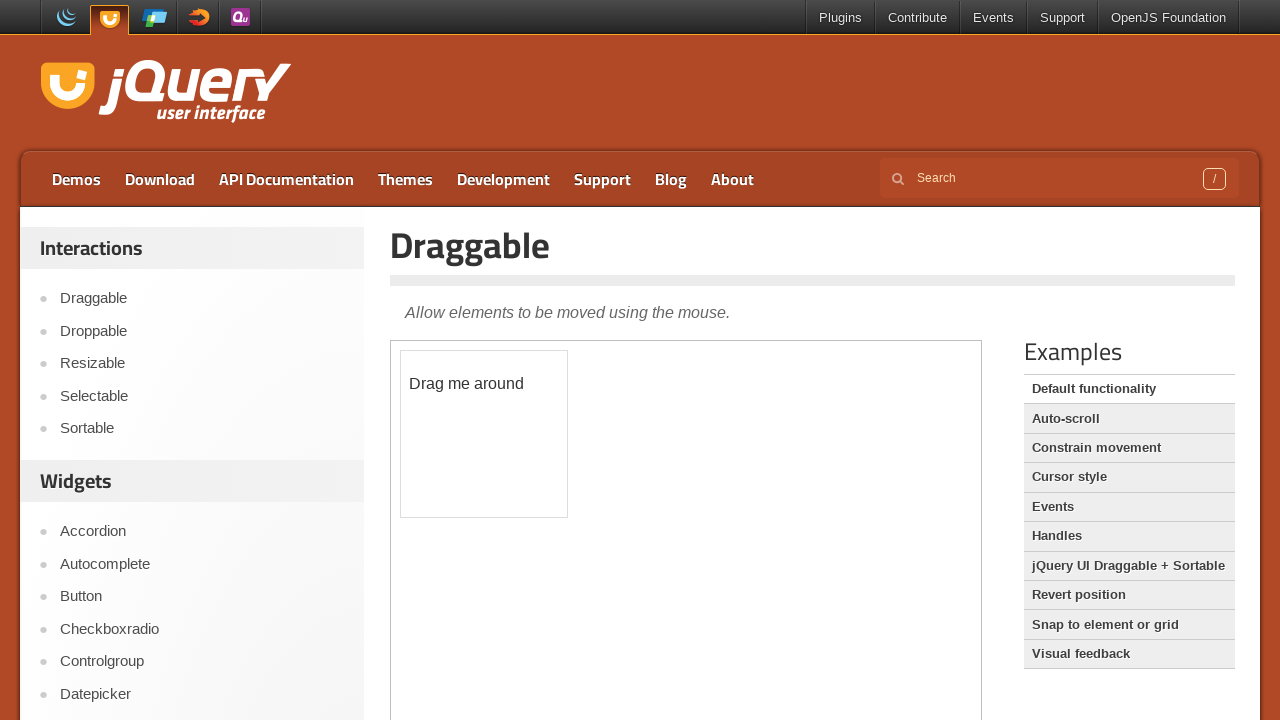

Dragged element 100px right and 150px down at (584, 534)
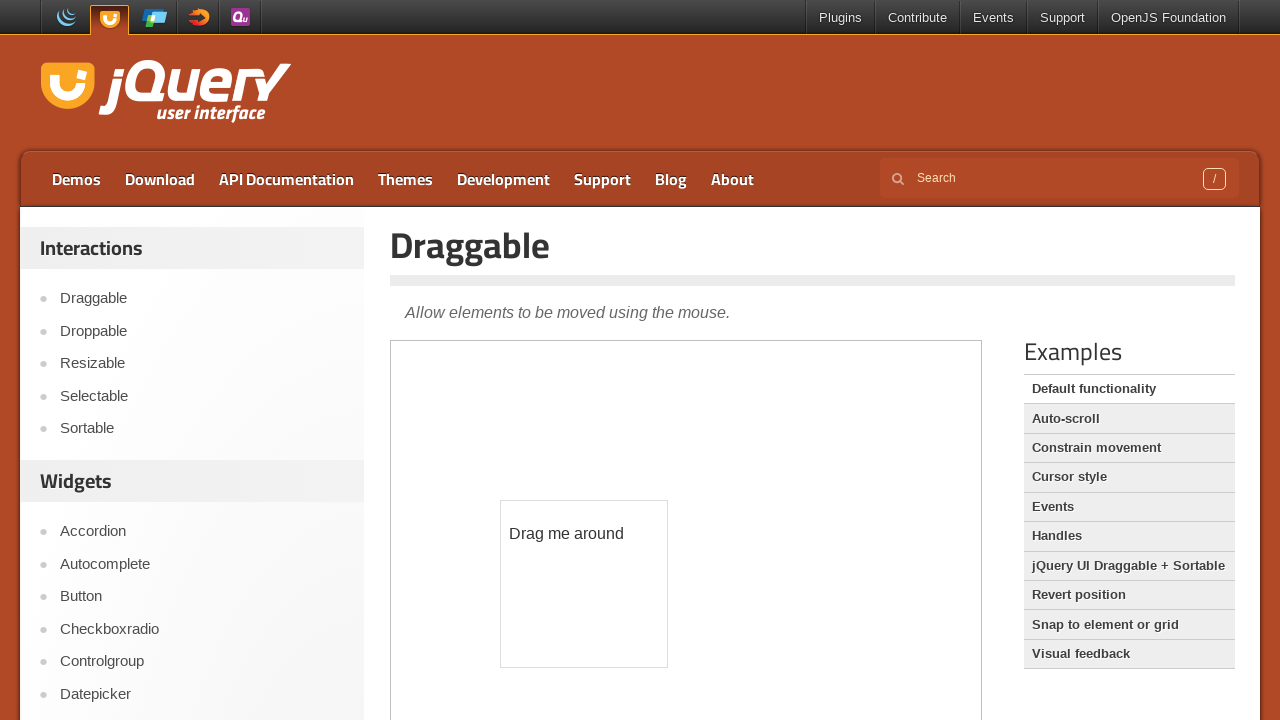

Released mouse button to complete the drag operation at (584, 534)
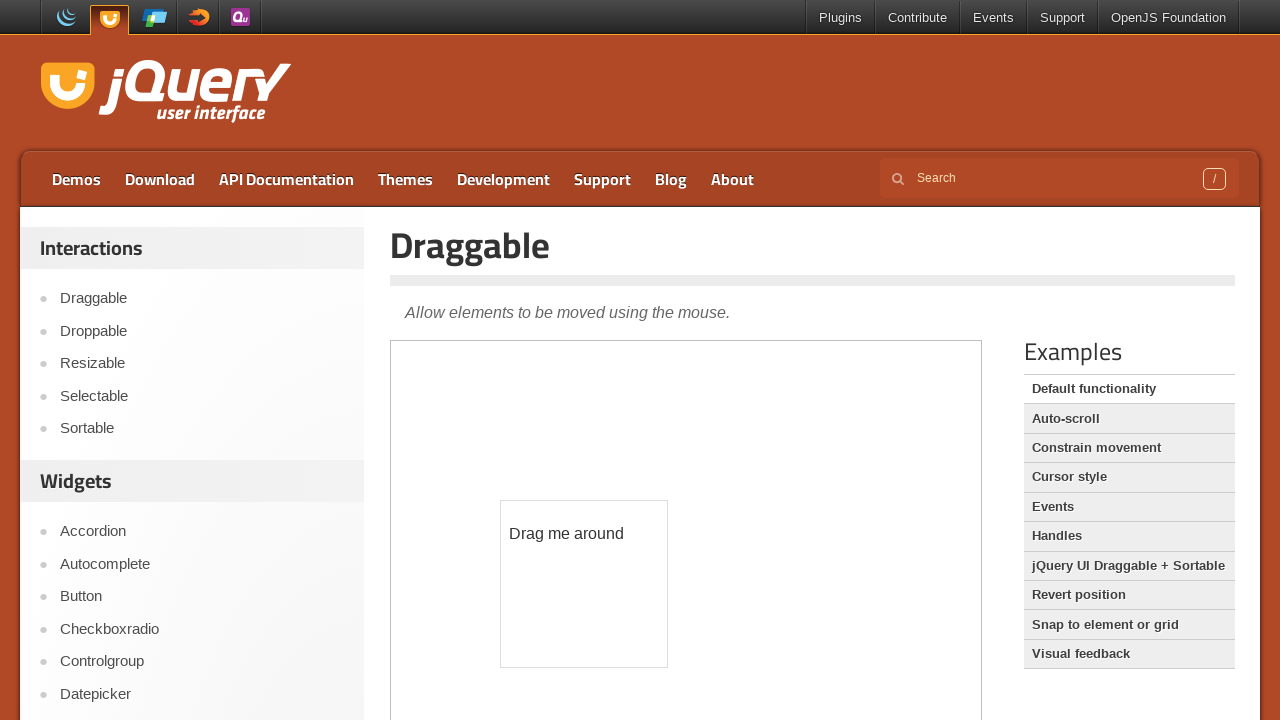

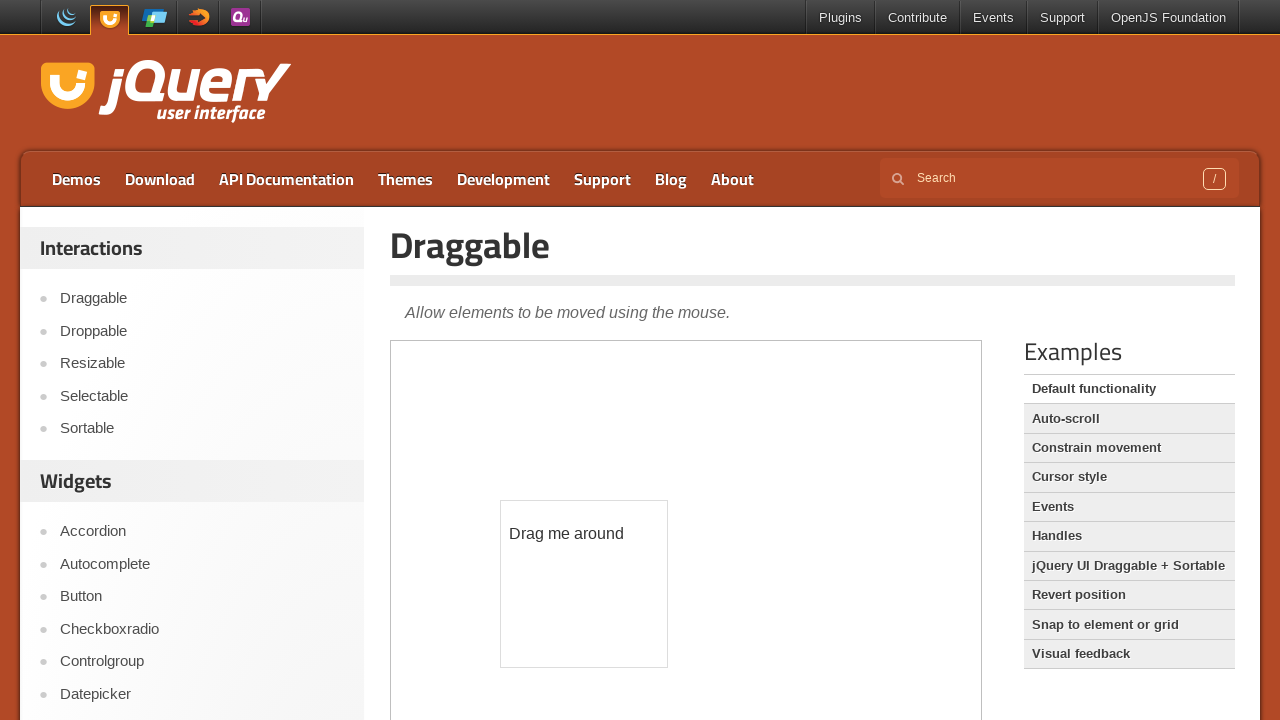